Navigates to calendar page and uses JavaScript to change the border style of the doctor dropdown element

Starting URL: https://ej2.syncfusion.com/showcase/angular/appointmentplanner/#/dashboard

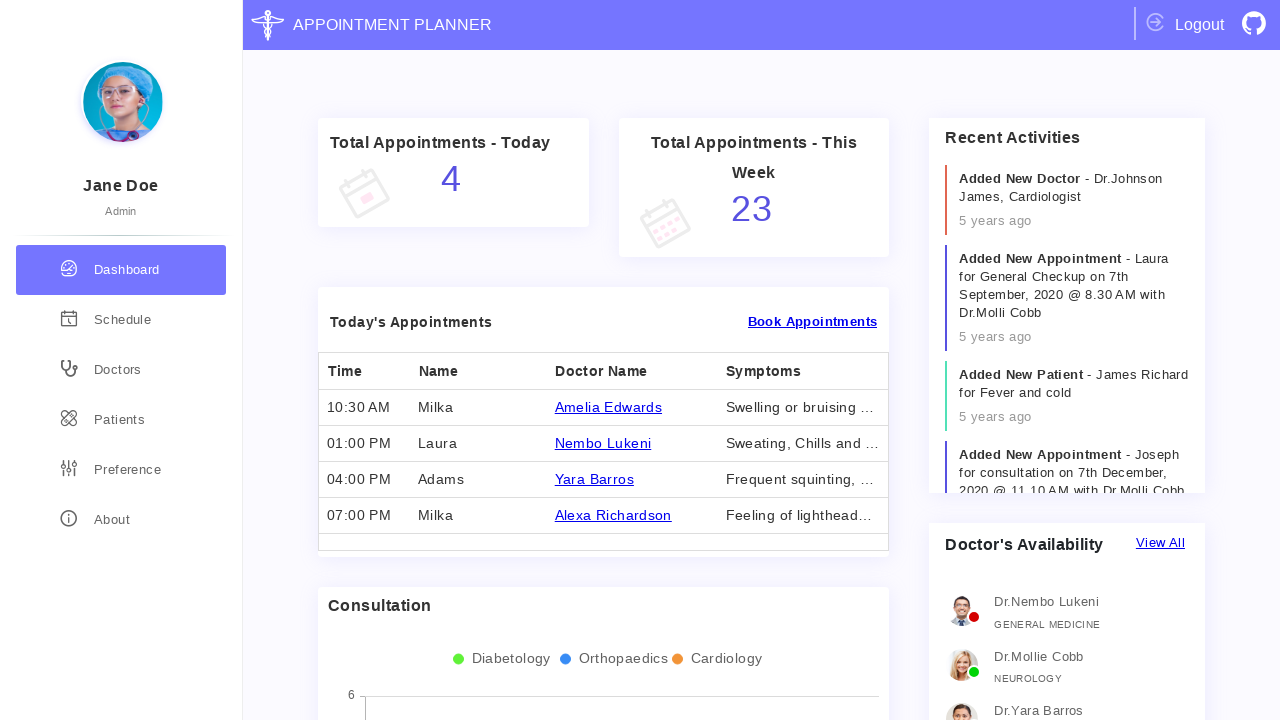

Clicked on calendar to navigate to calendar page at (123, 320) on span[title='calendar']
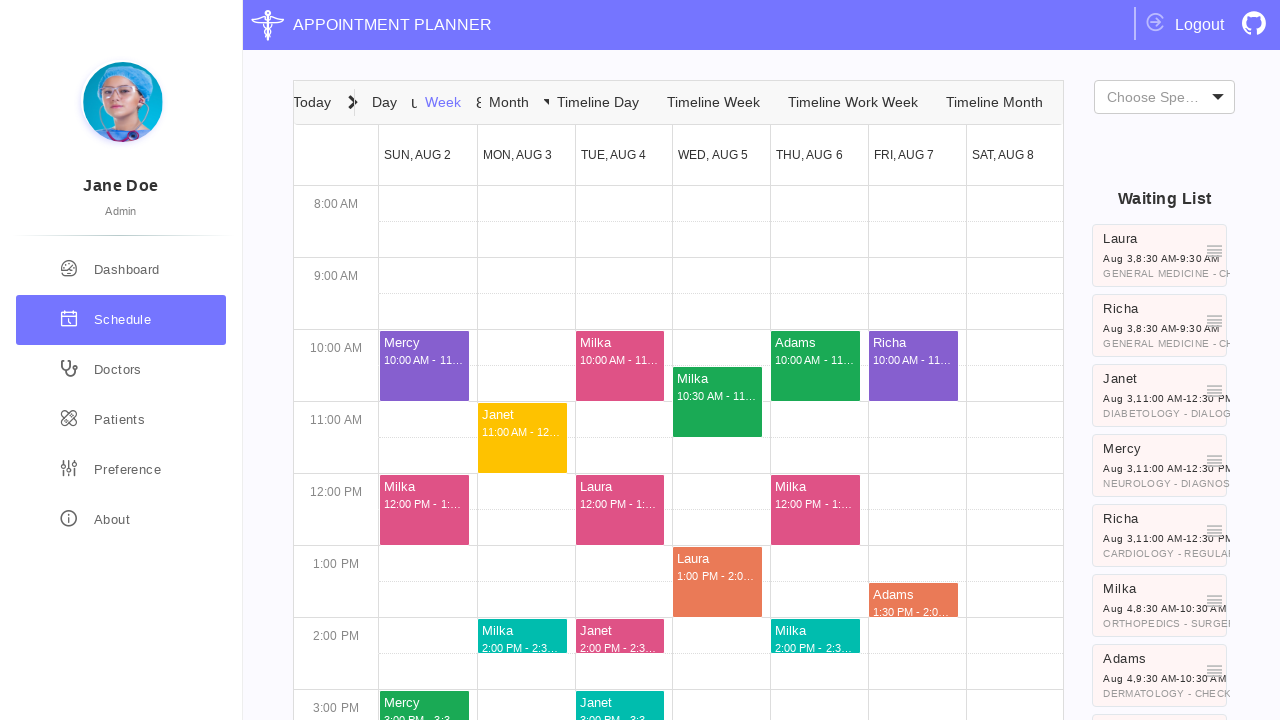

Changed border style of doctor dropdown to red solid 2px using JavaScript
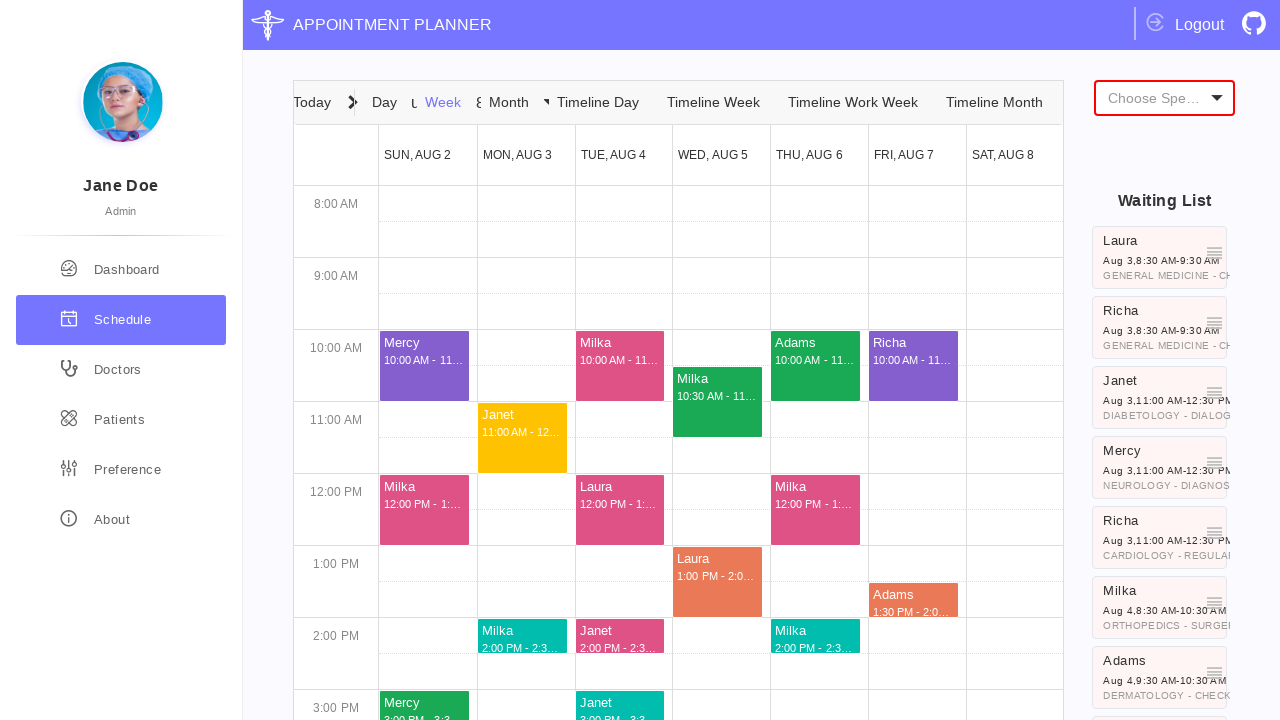

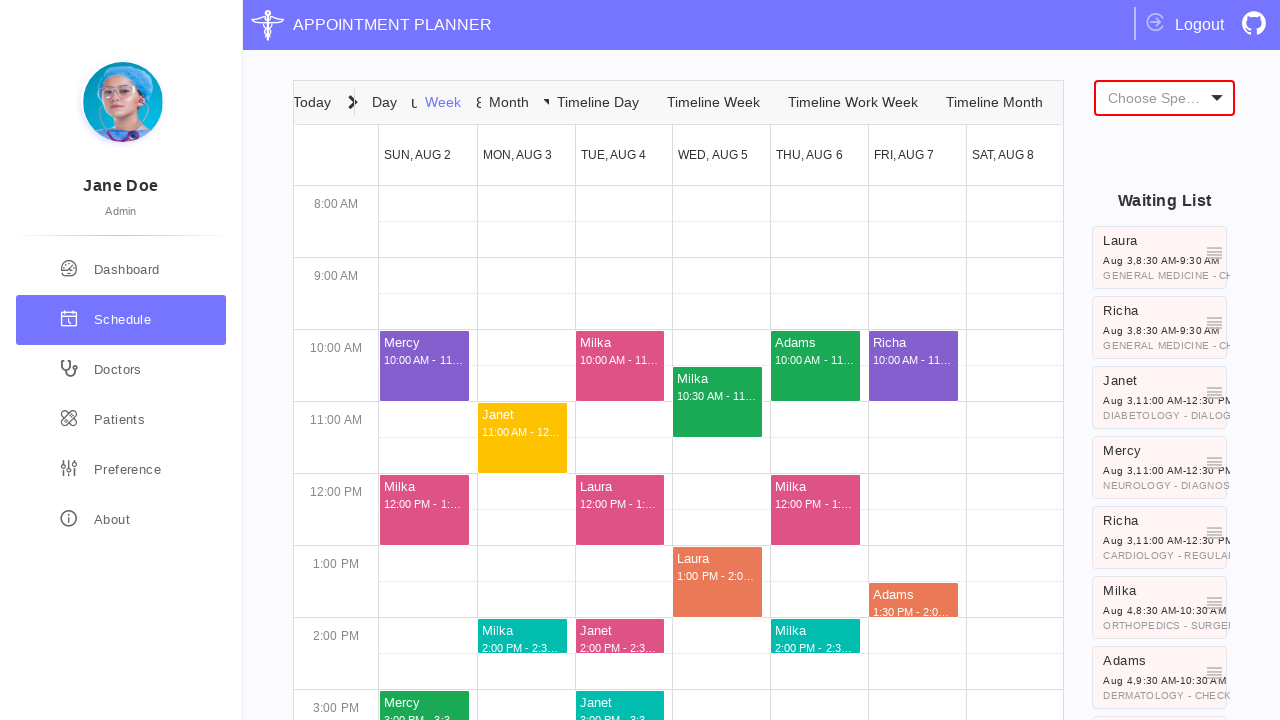